Tests that a locked out user cannot login and sees an error message

Starting URL: https://www.saucedemo.com

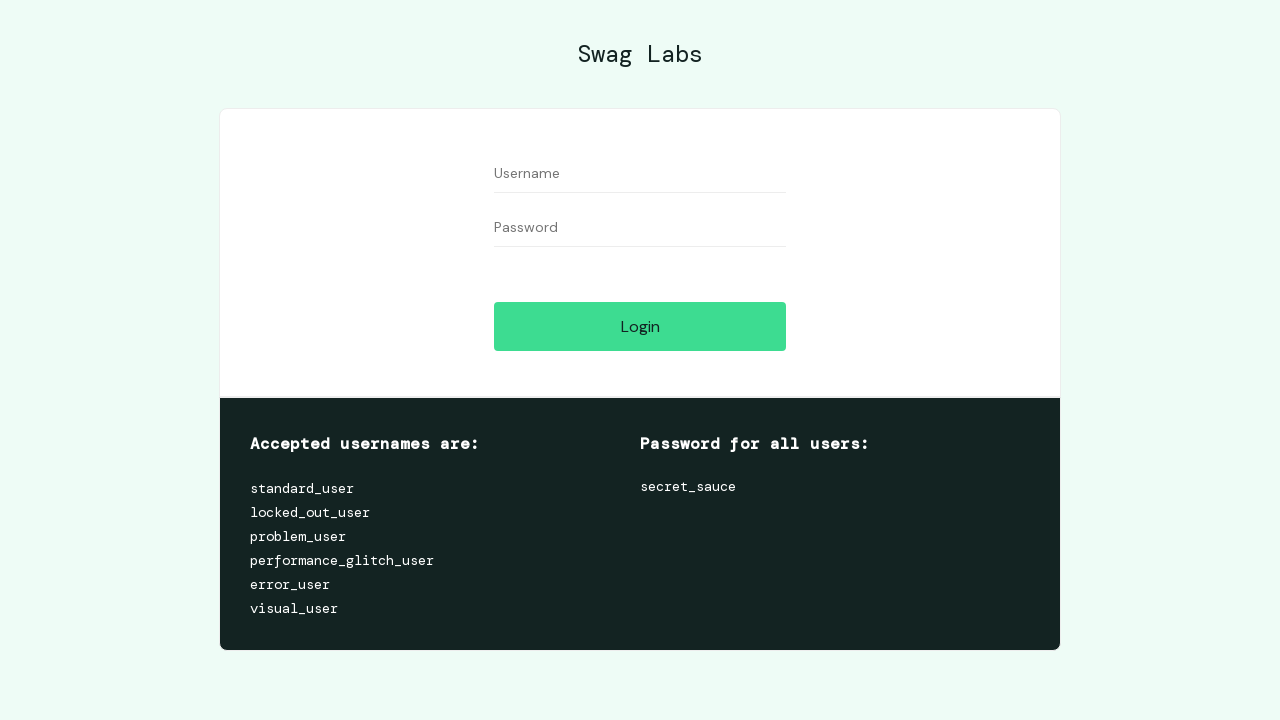

Filled username field with 'locked_out_user' on #user-name
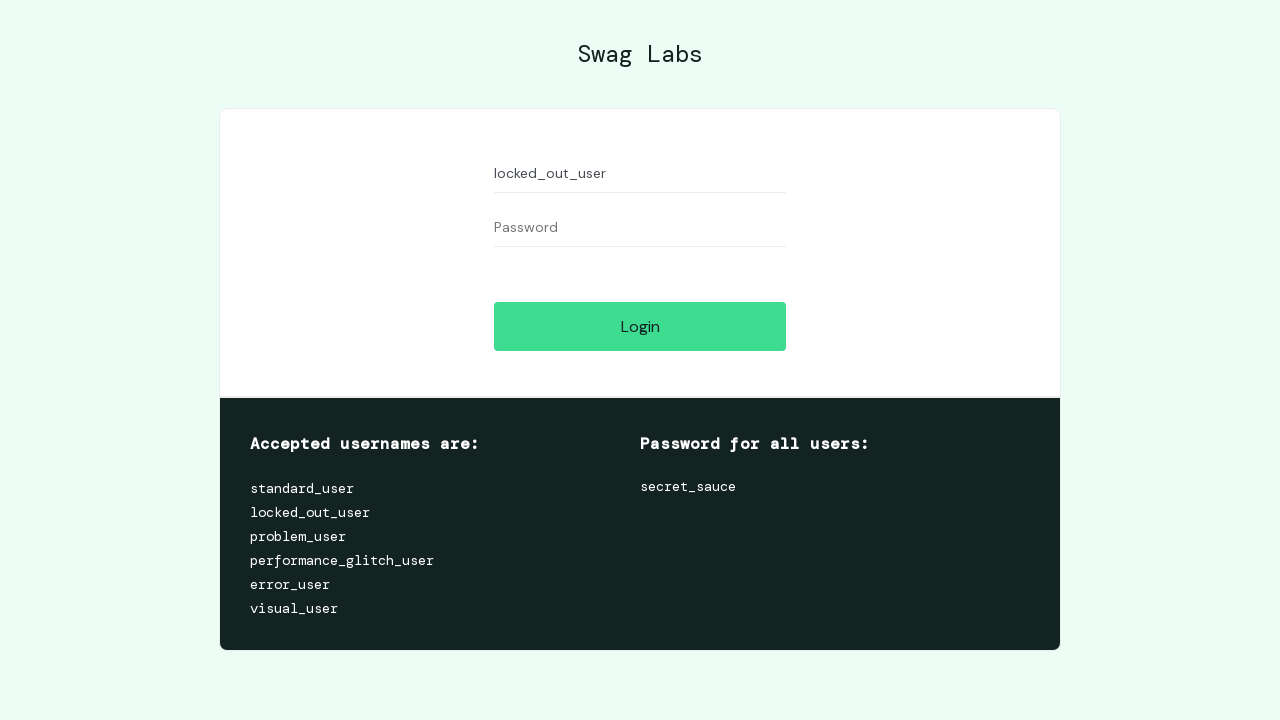

Filled password field with 'secret_sauce' on #password
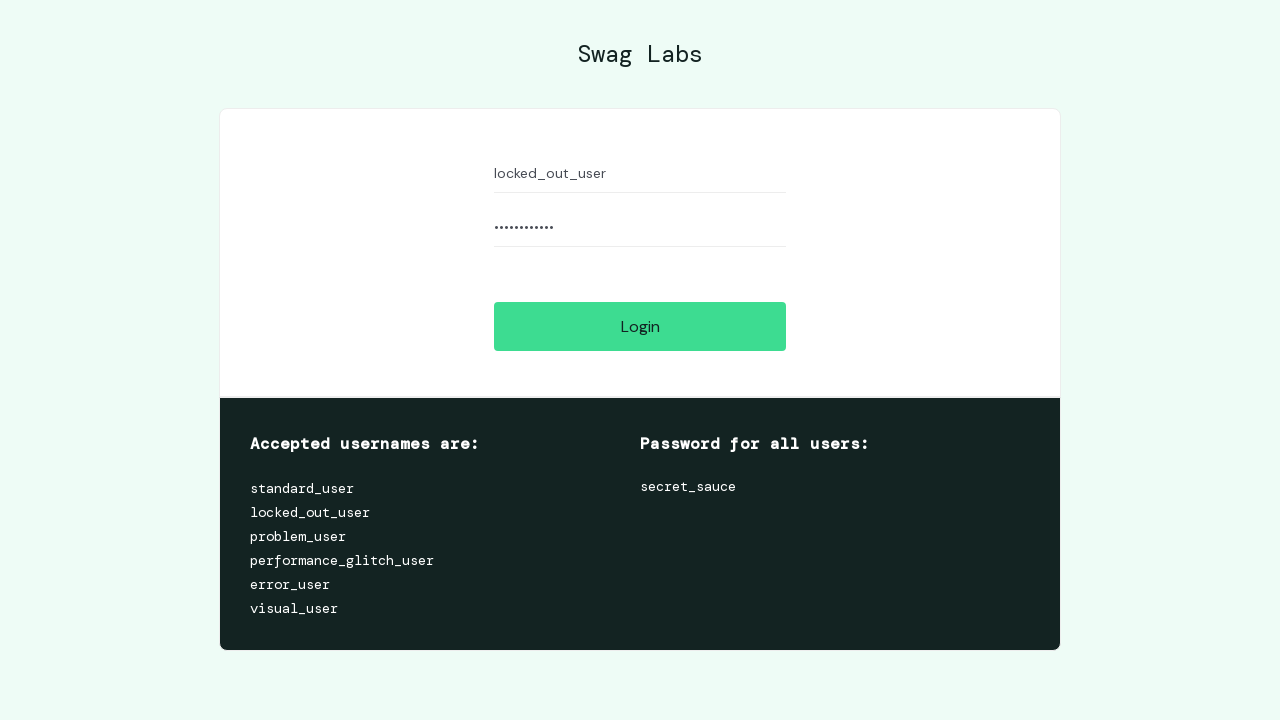

Clicked login button at (640, 326) on #login-button
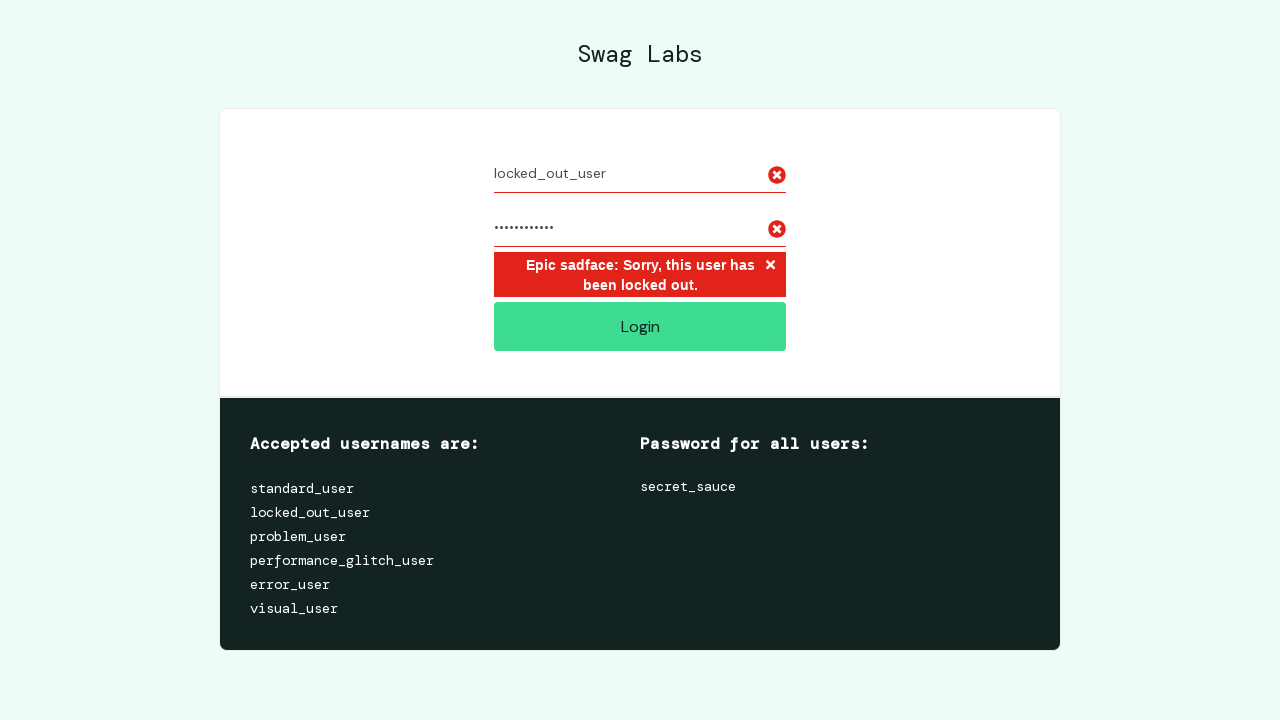

Error message appeared indicating locked out user cannot login
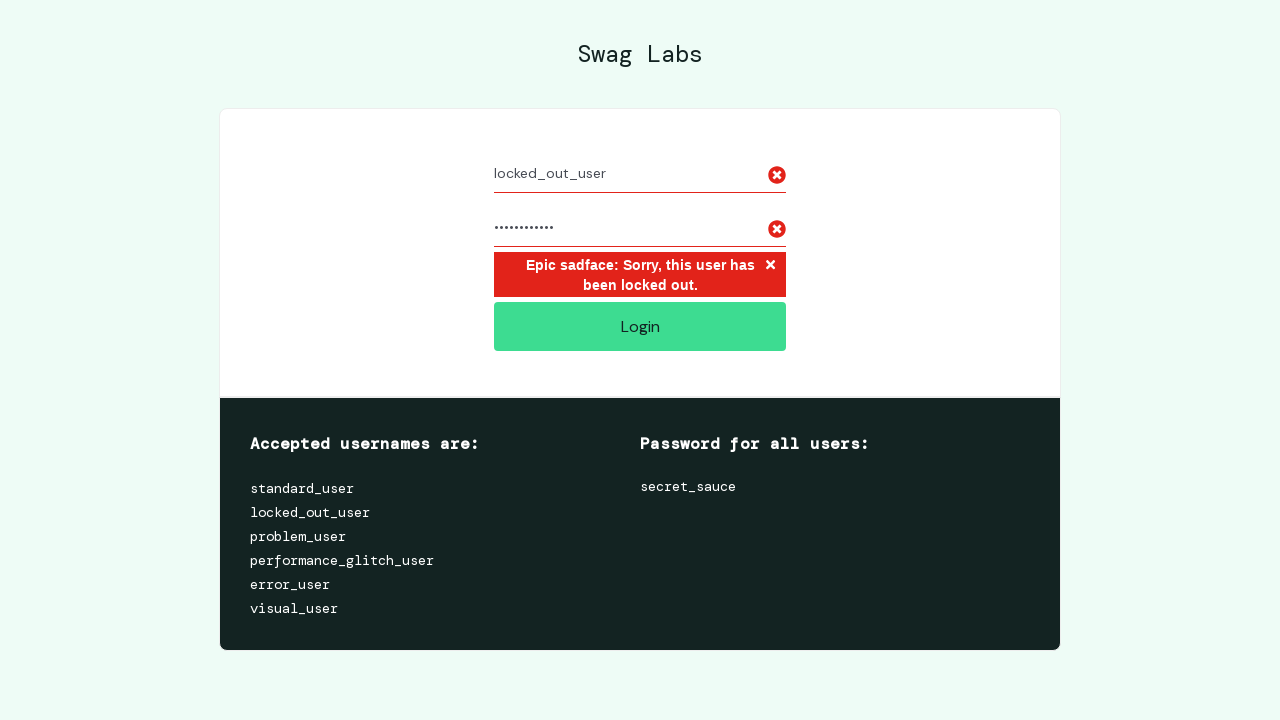

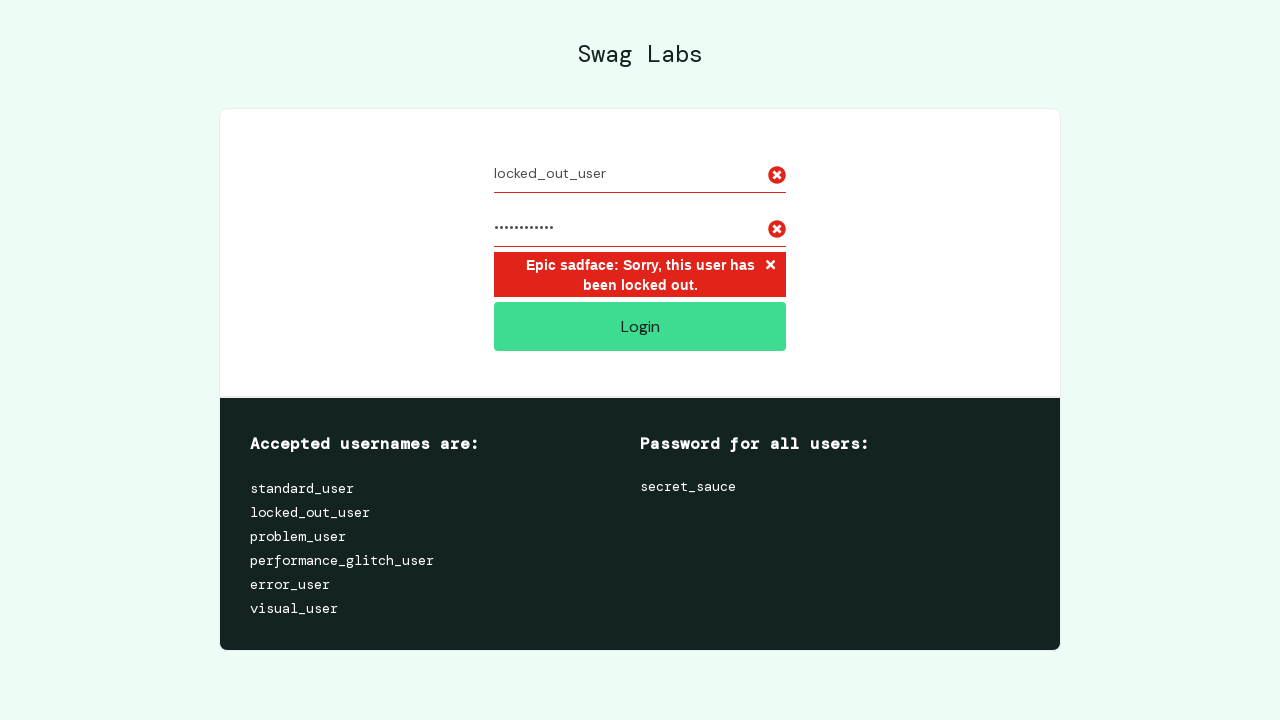